Tests text input field clear functionality by entering text and then clearing it

Starting URL: https://bonigarcia.dev/selenium-webdriver-java/

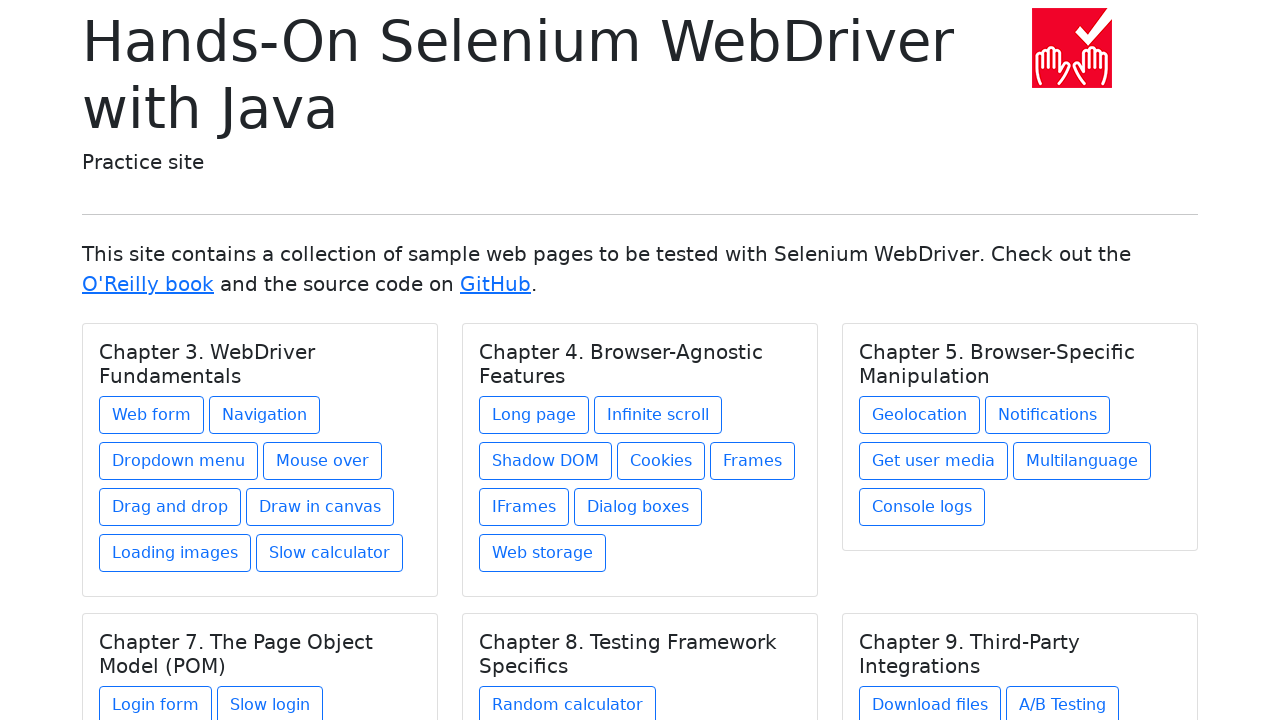

Clicked on web-form link at (152, 415) on a[href='web-form.html']
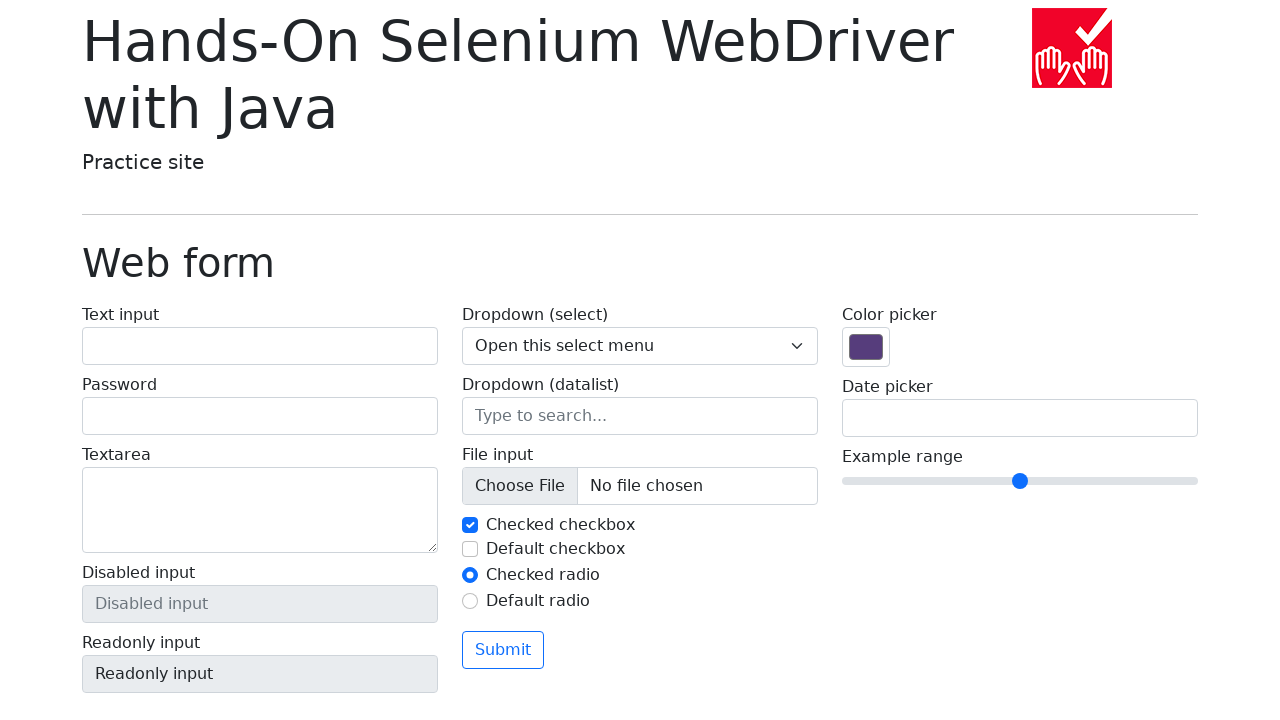

Filled text input field with 'Lorem ipsum' on #my-text-id
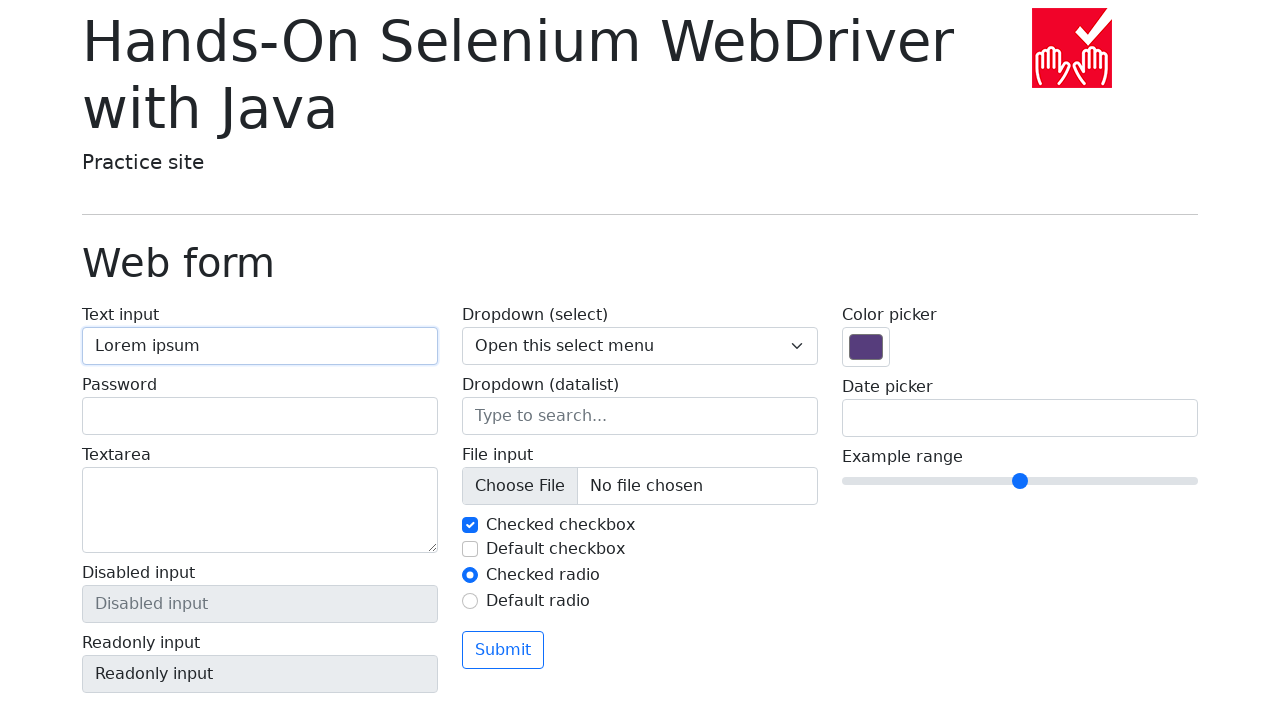

Cleared text input field on #my-text-id
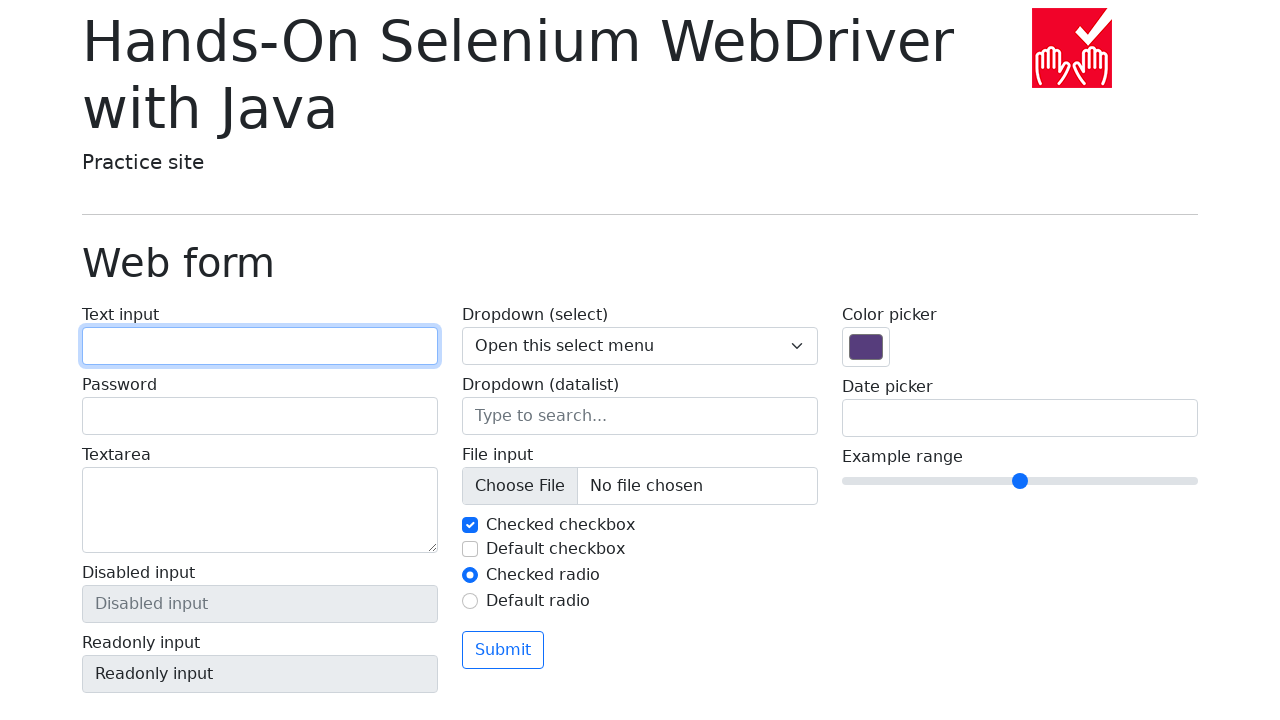

Verified text input field is empty
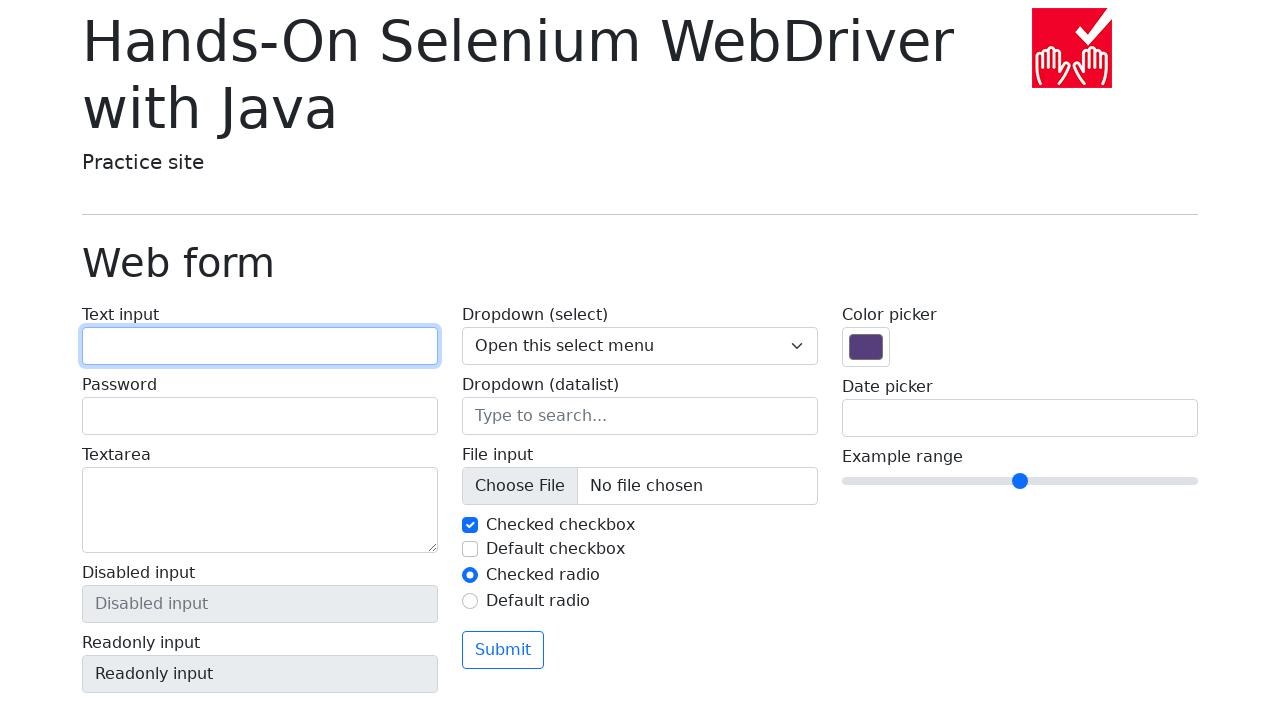

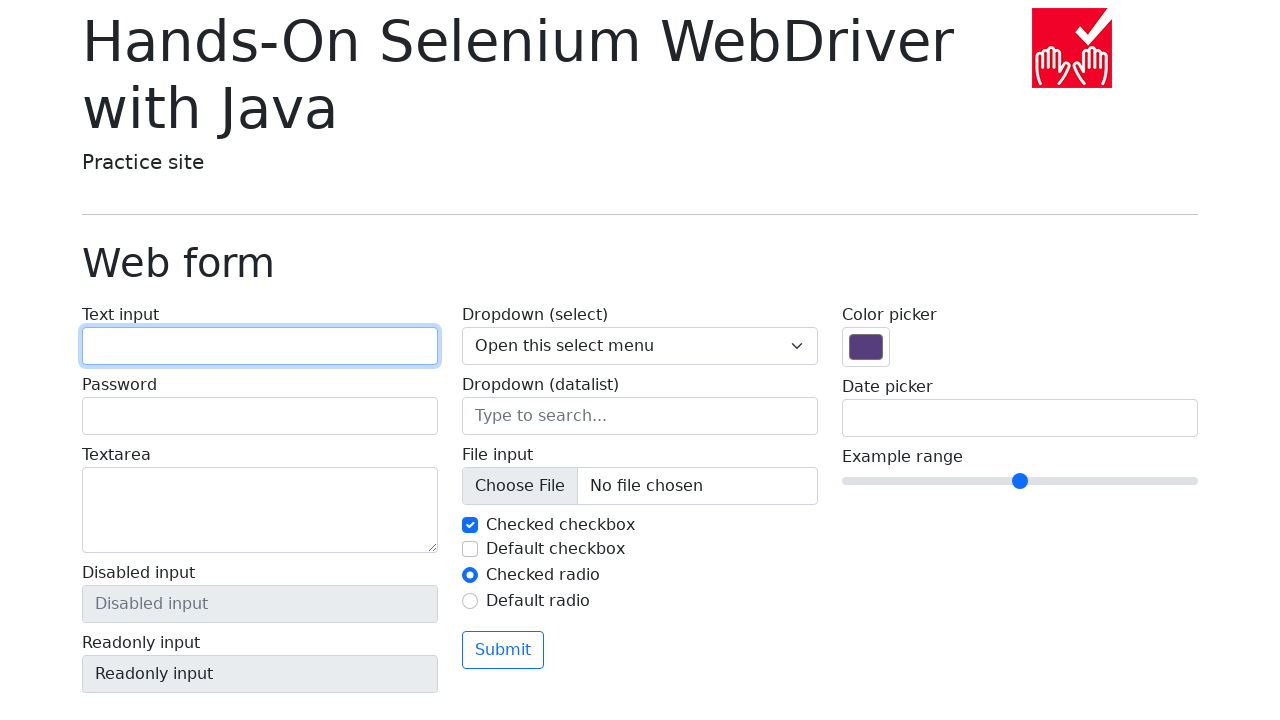